Tests clicking the Left button in the button group

Starting URL: https://formy-project.herokuapp.com/buttons

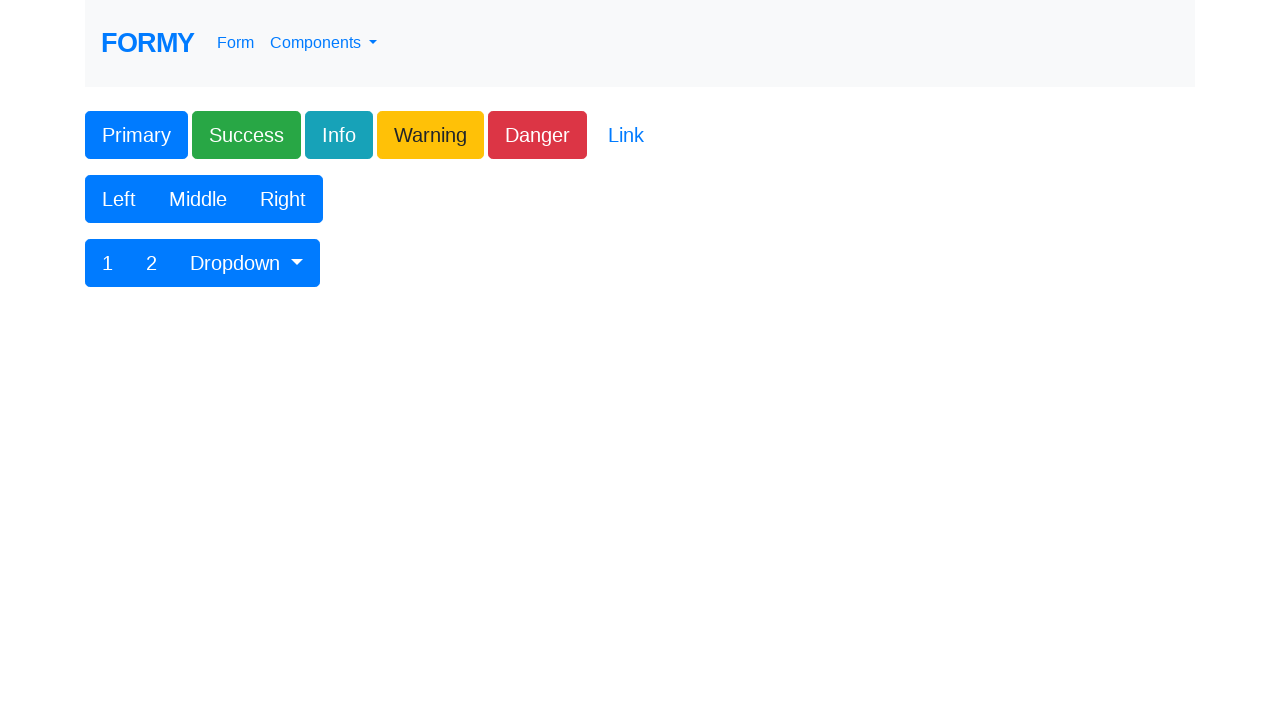

Navigated to buttons test page
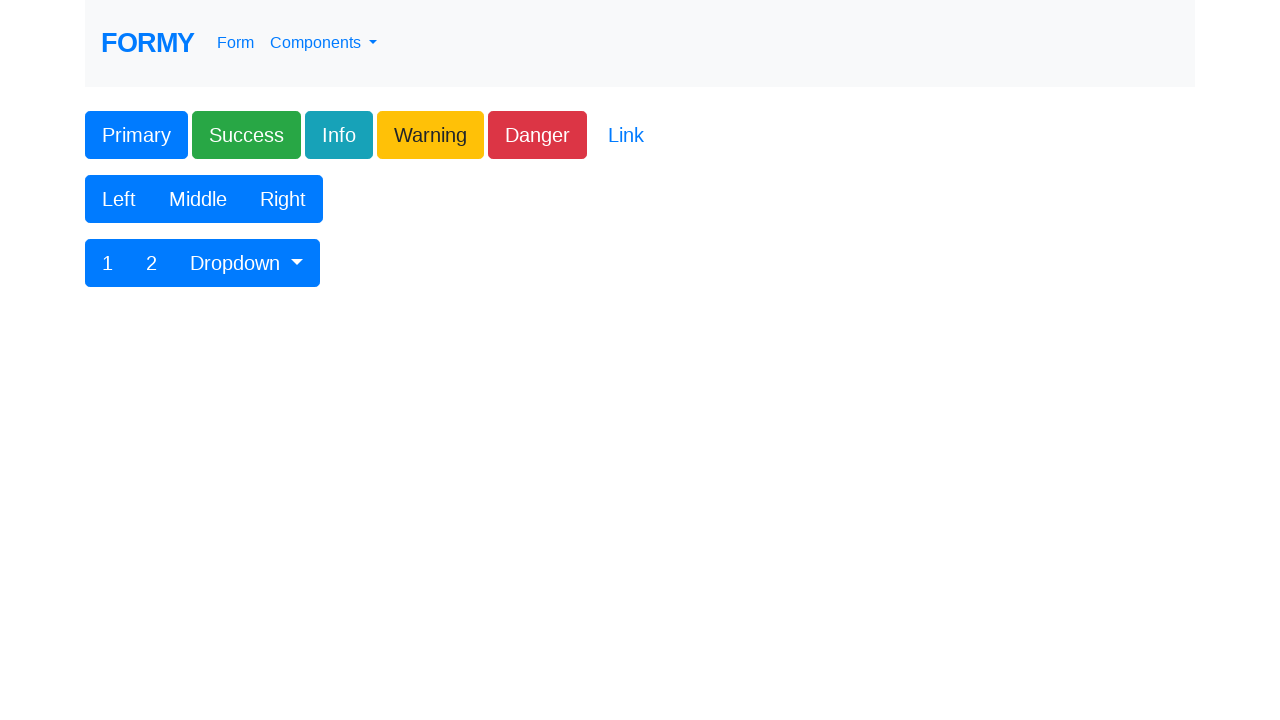

Clicked the Left button in button group at (119, 199) on xpath=//div[contains(@class, 'btn-group')]//button[contains(text(), 'Left')]
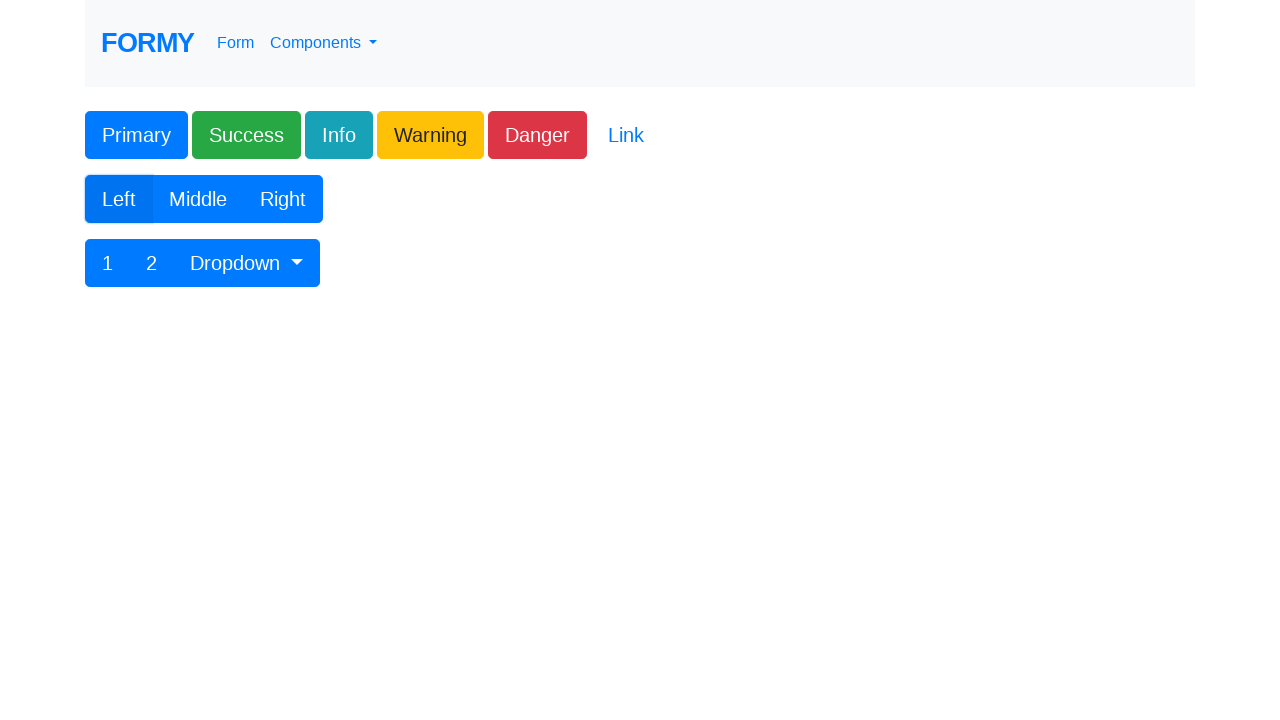

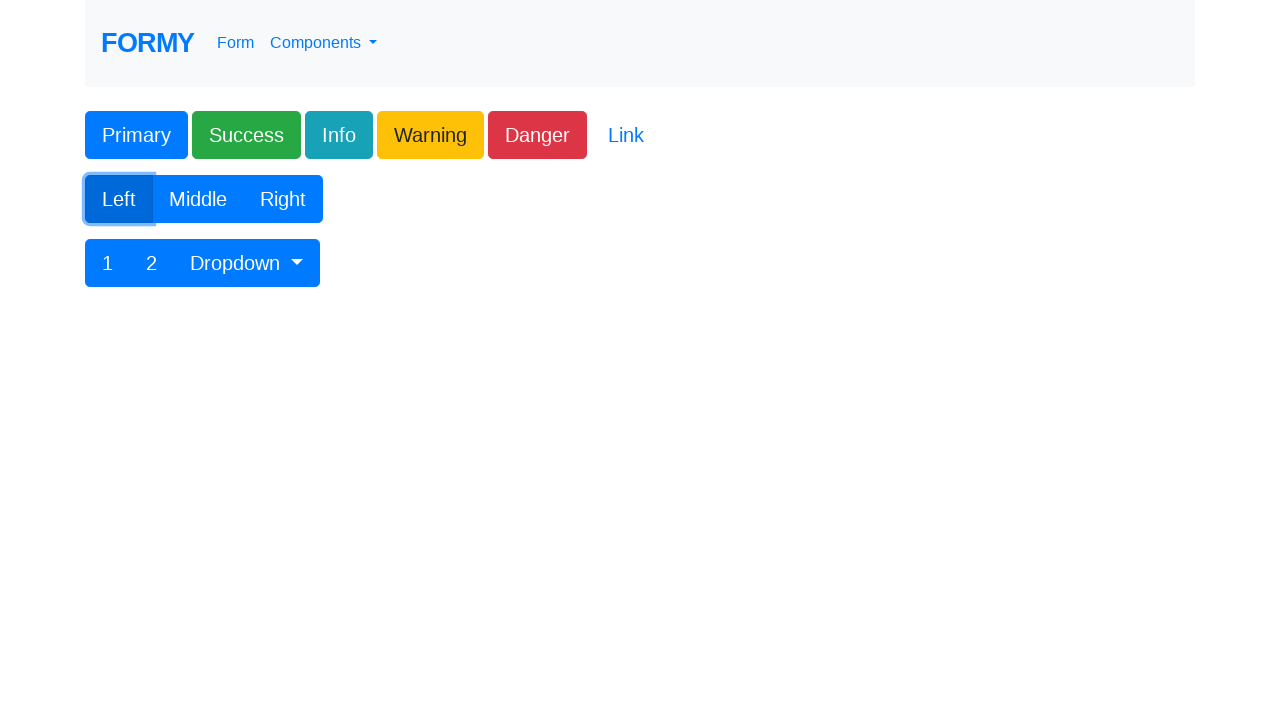